Tests double-click functionality on a W3Schools demo page by switching to an iframe and double-clicking a button

Starting URL: https://www.w3schools.com/tags/tryit.asp?filename=tryhtml5_ev_ondblclick

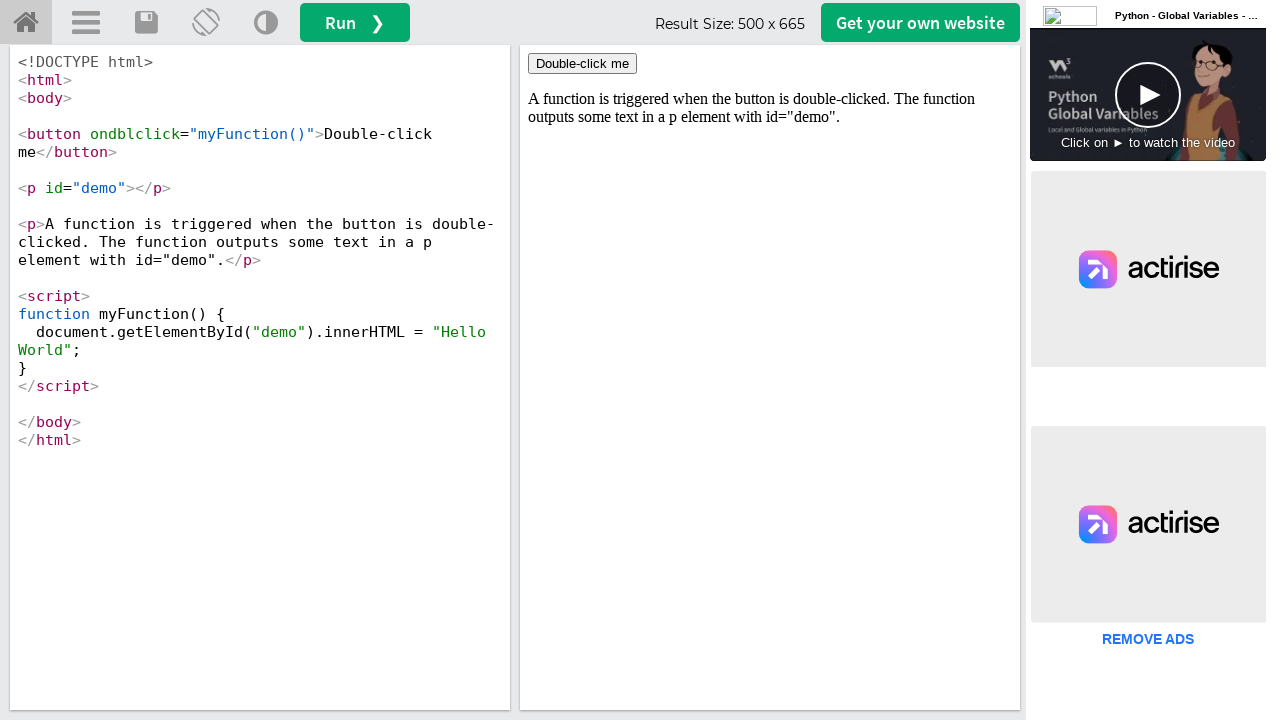

Located iframe#iframeResult containing the demo
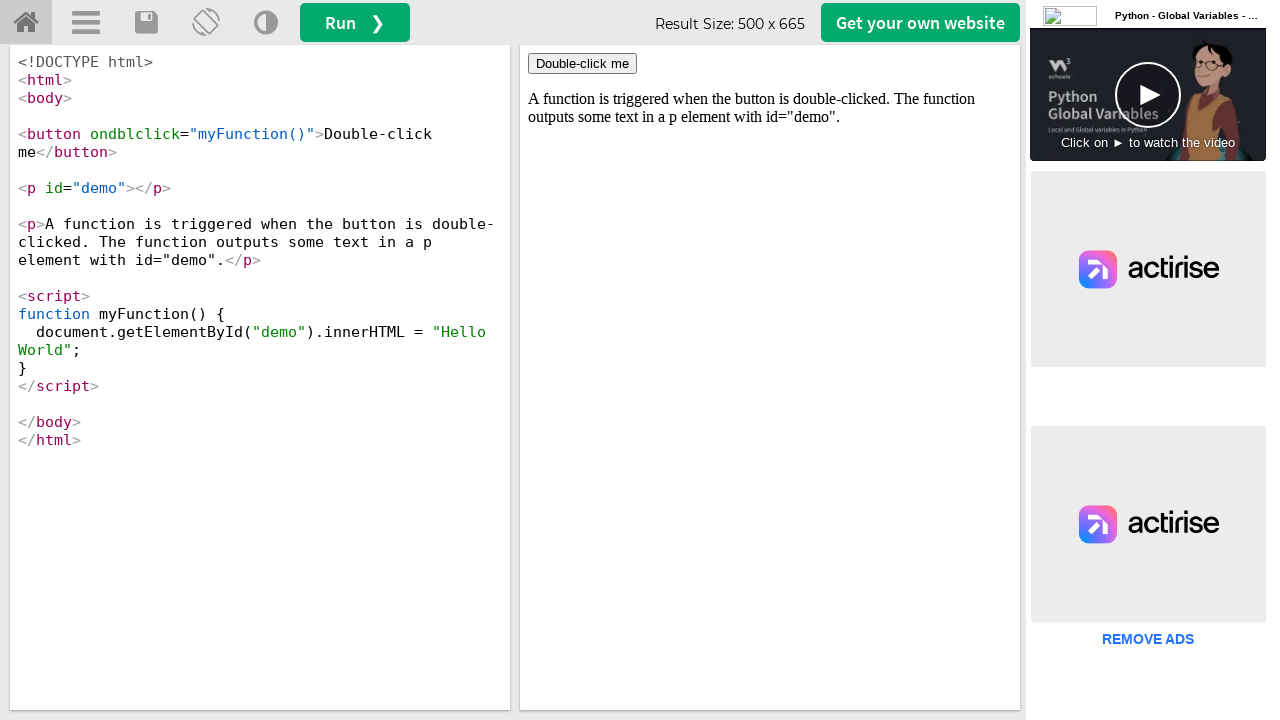

Double-clicked the 'Double-click me' button at (582, 64) on iframe#iframeResult >> internal:control=enter-frame >> xpath=//button[text()='Do
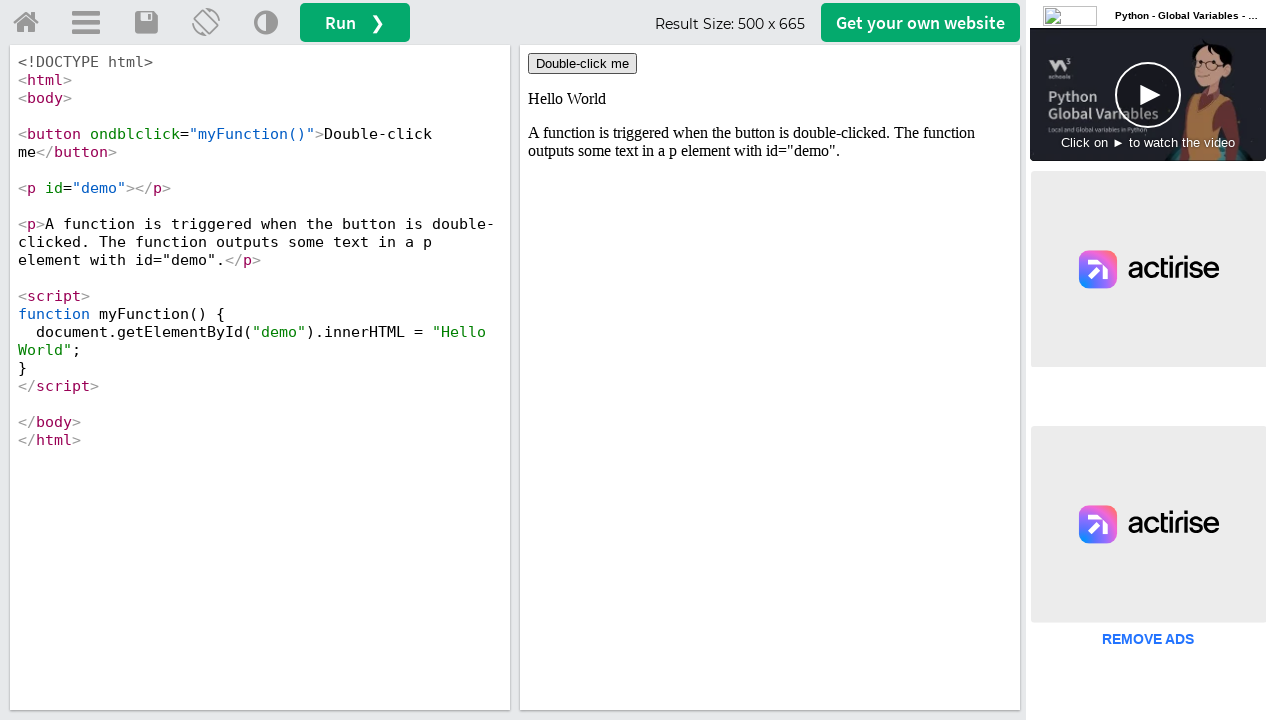

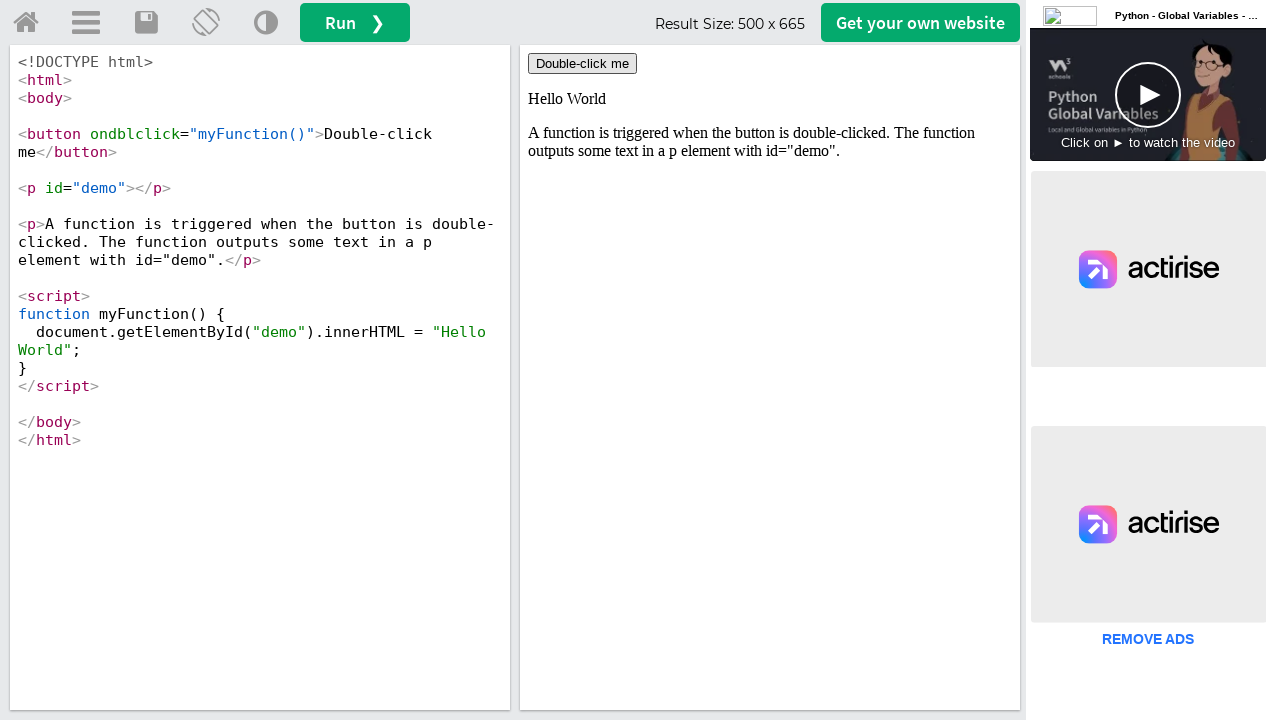